Tests drag and drop functionality within an iframe by dragging an element to a droppable area

Starting URL: https://jqueryui.com/droppable/

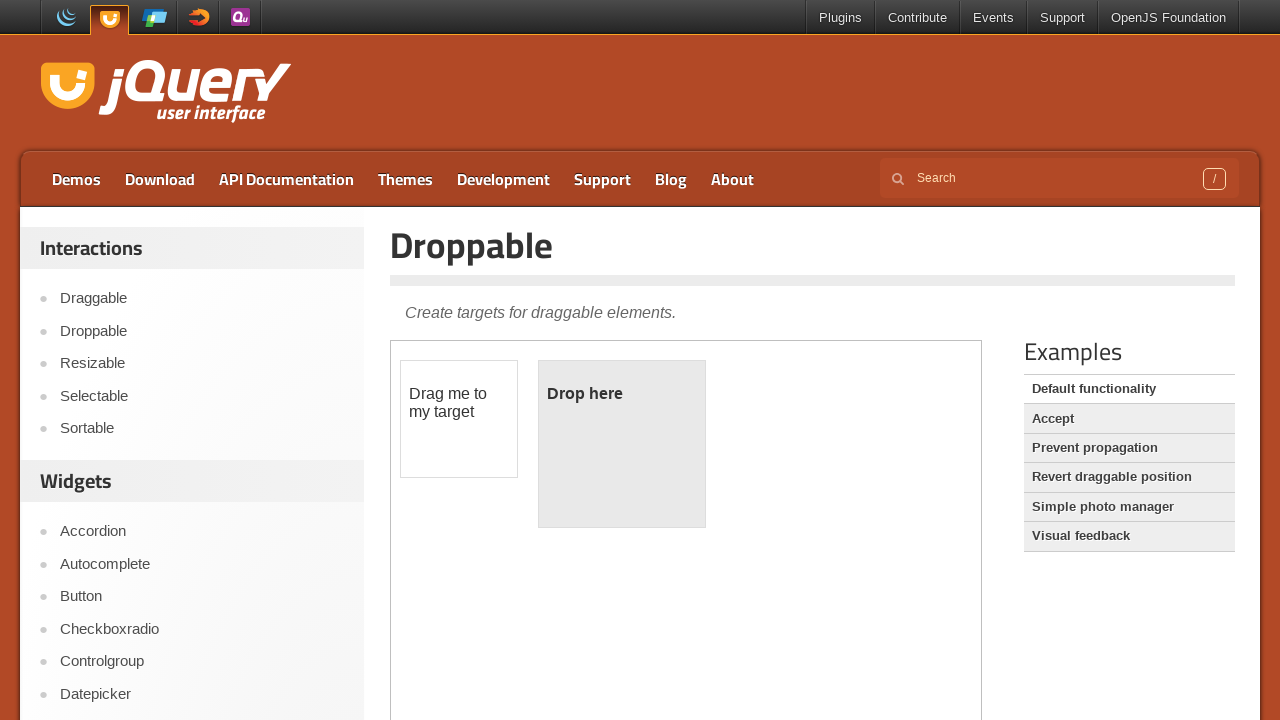

Navigated to jQuery UI droppable demo page
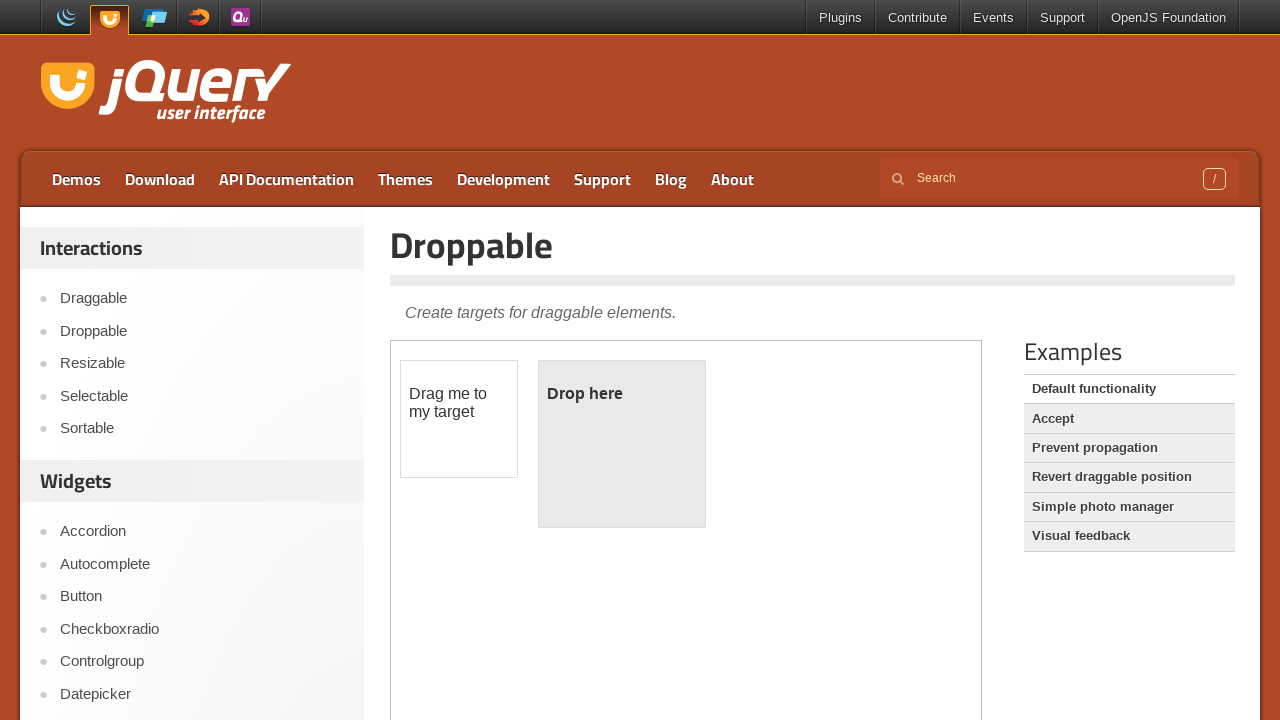

Located the demo iframe
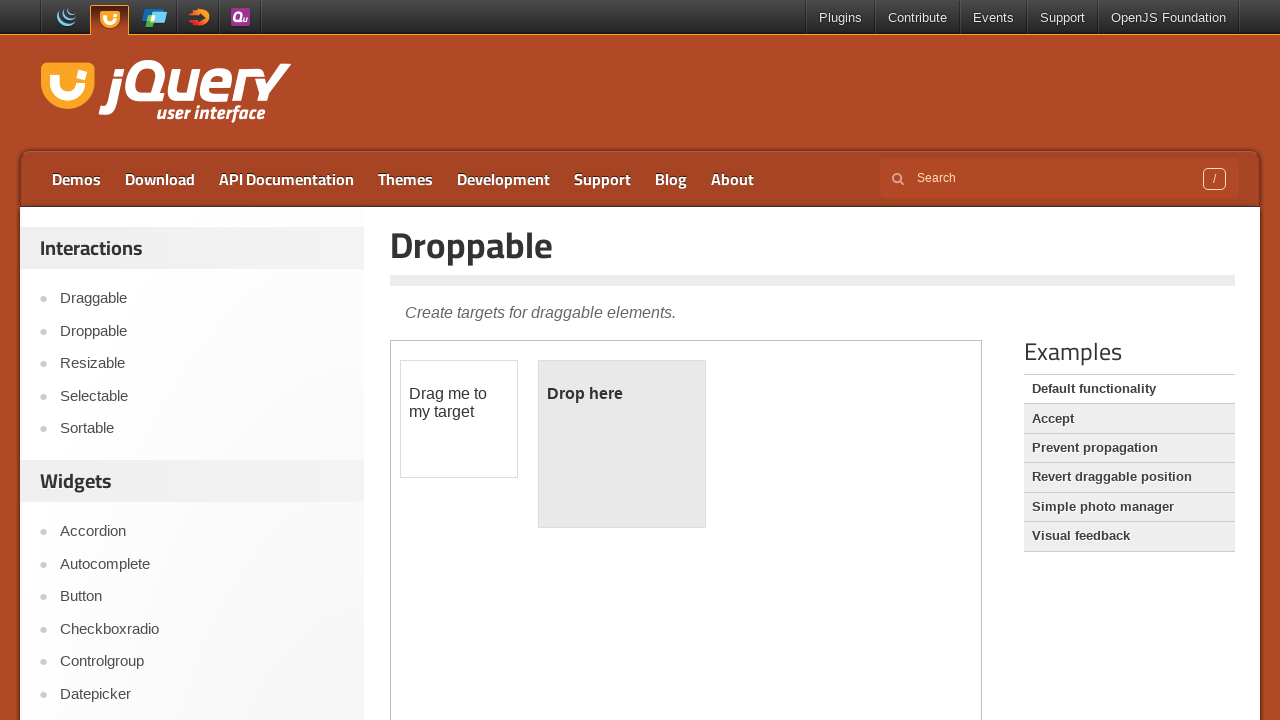

Dragged the draggable element to the droppable area within the iframe at (622, 444)
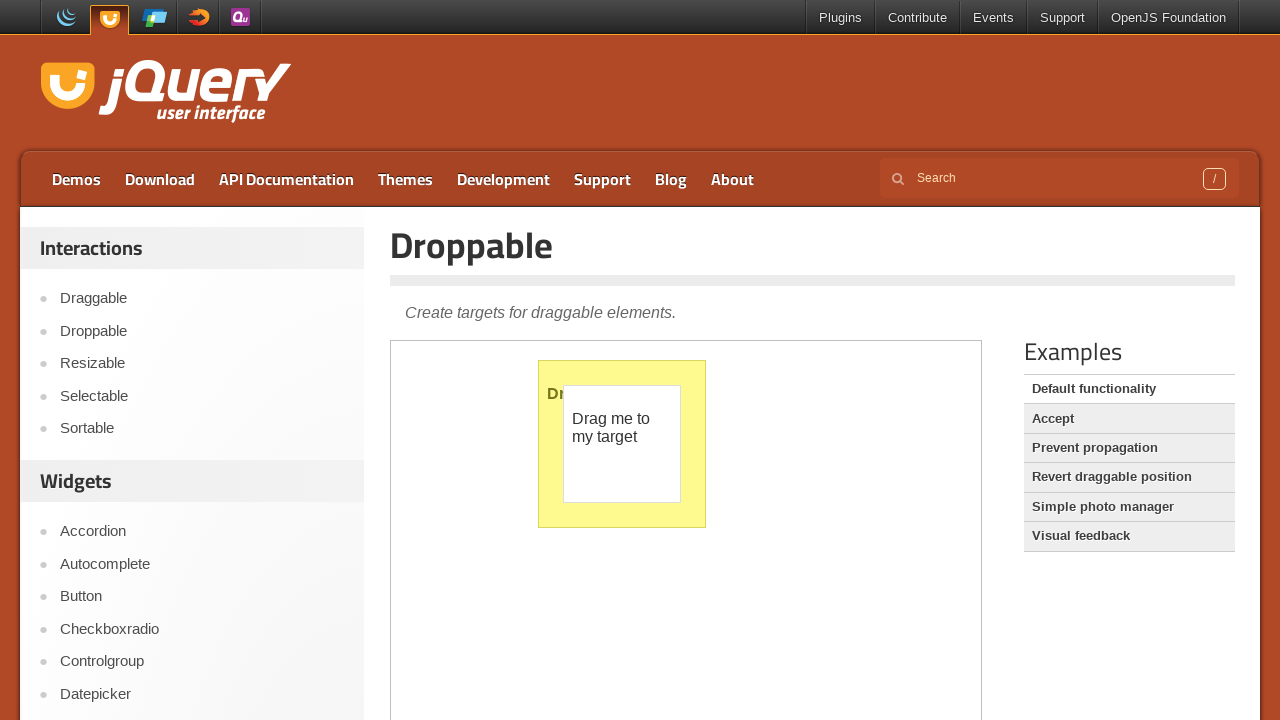

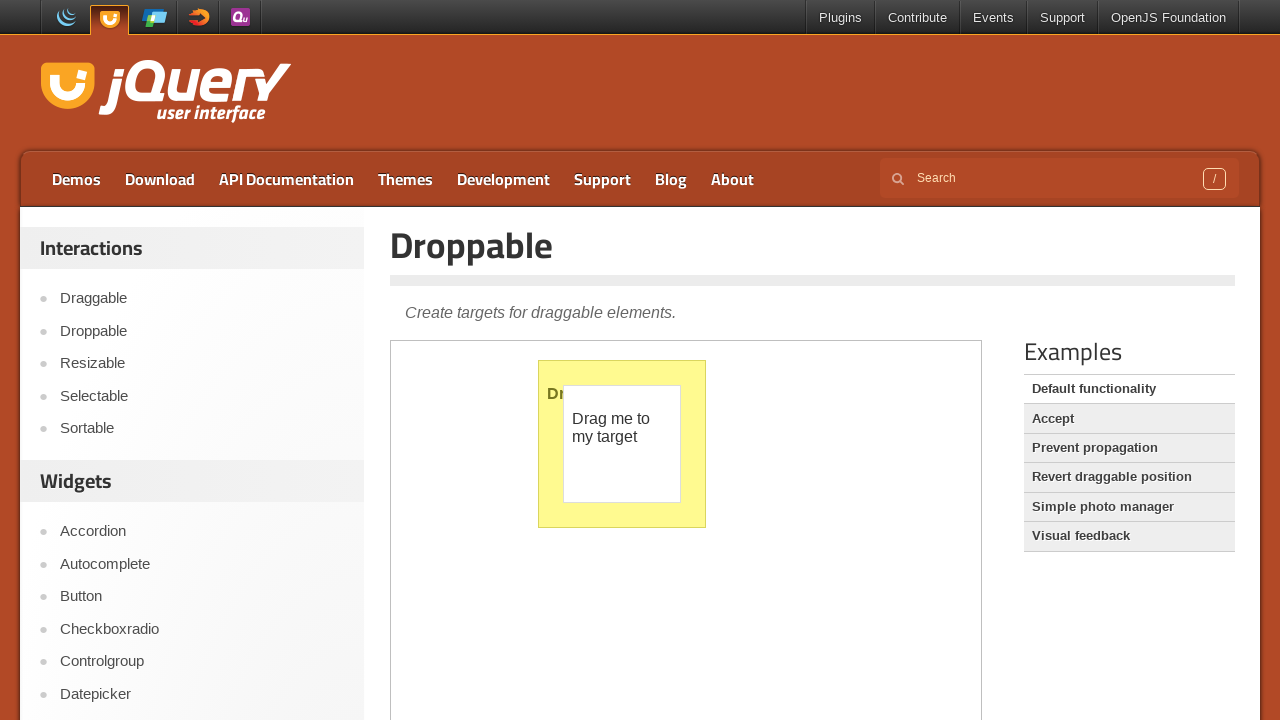